Tests old style select dropdown by selecting options by index, visible text, and value

Starting URL: https://demoqa.com

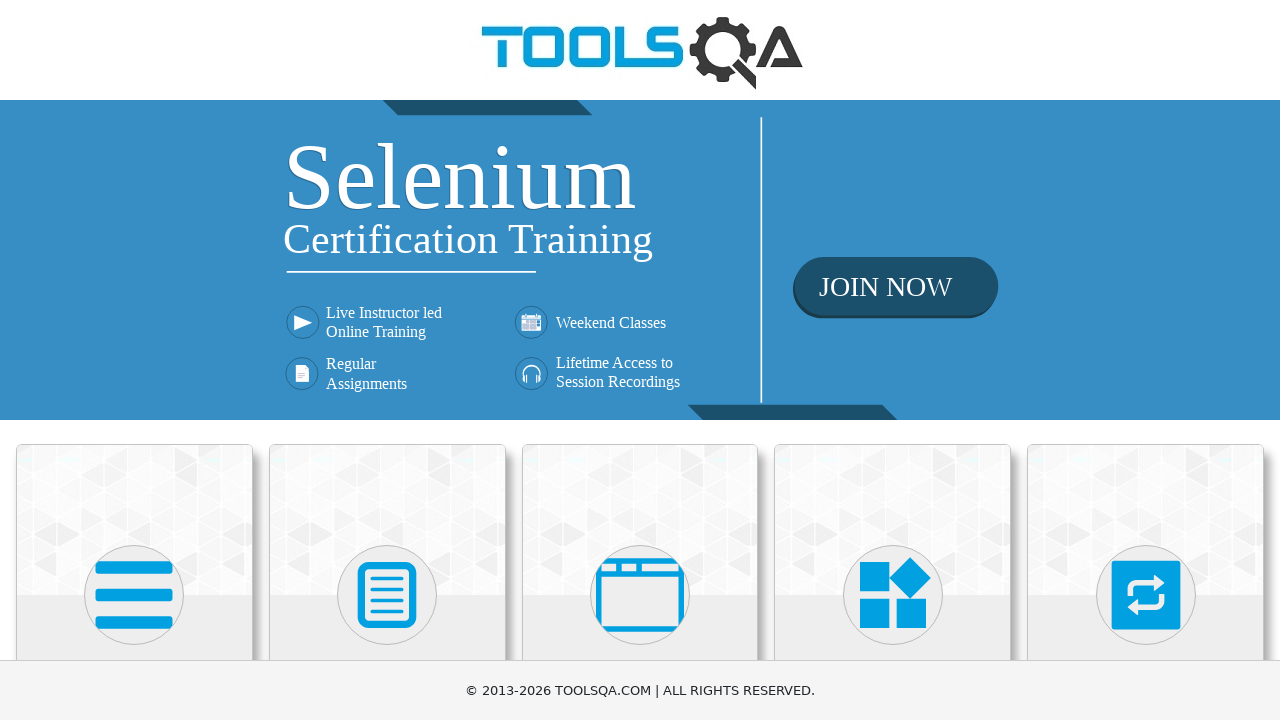

Clicked on Widgets card at (893, 360) on text=Widgets
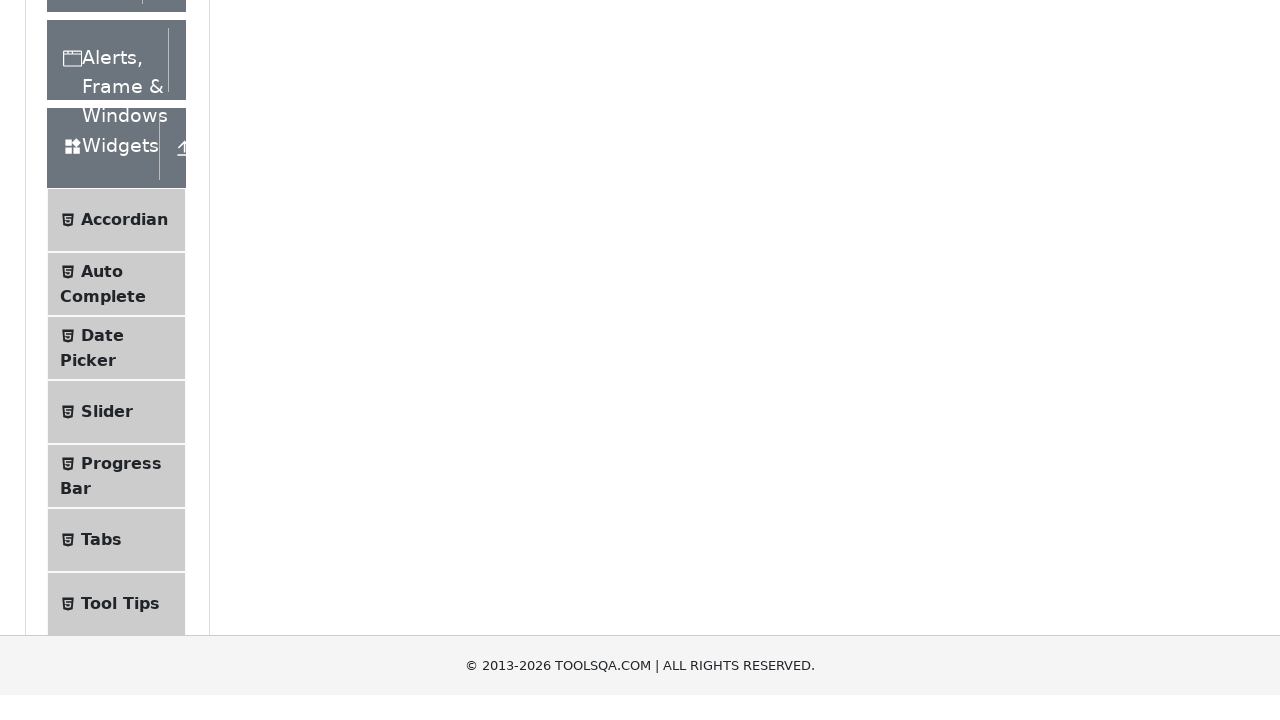

Clicked on Select Menu menu item at (109, 374) on text=Select Menu
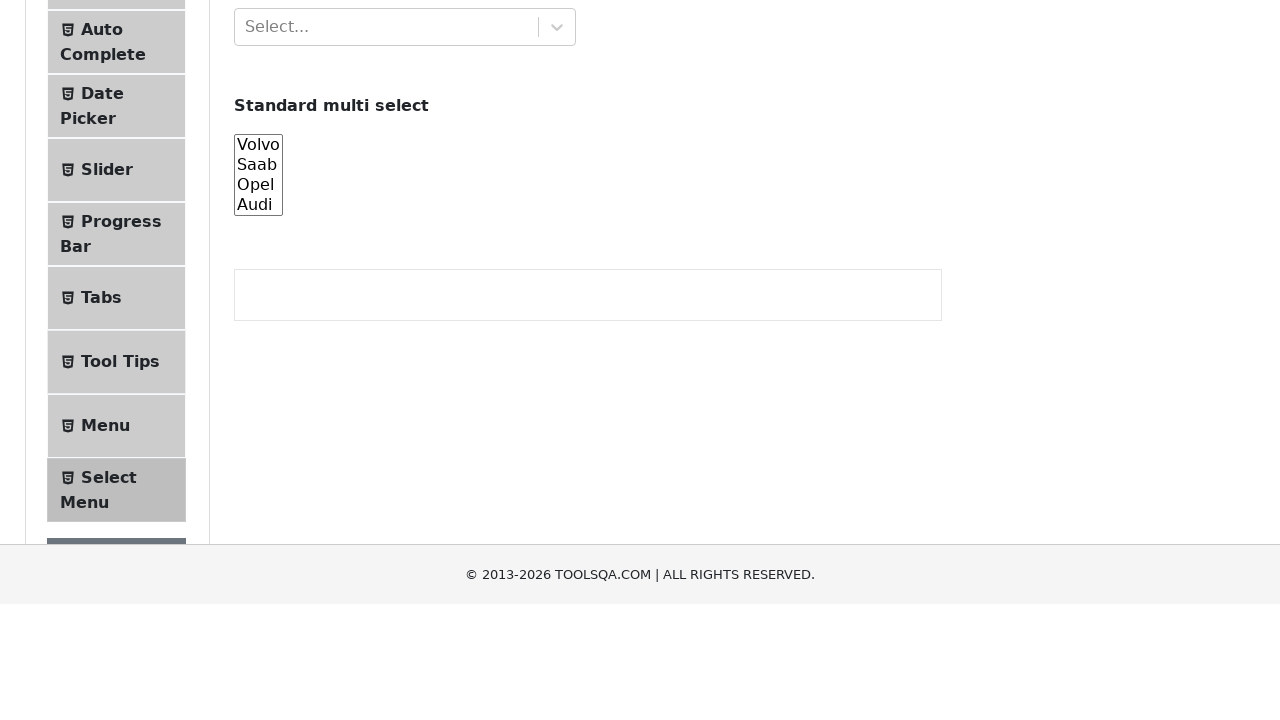

Selected option by index 4 (Purple) from old style select menu on #oldSelectMenu
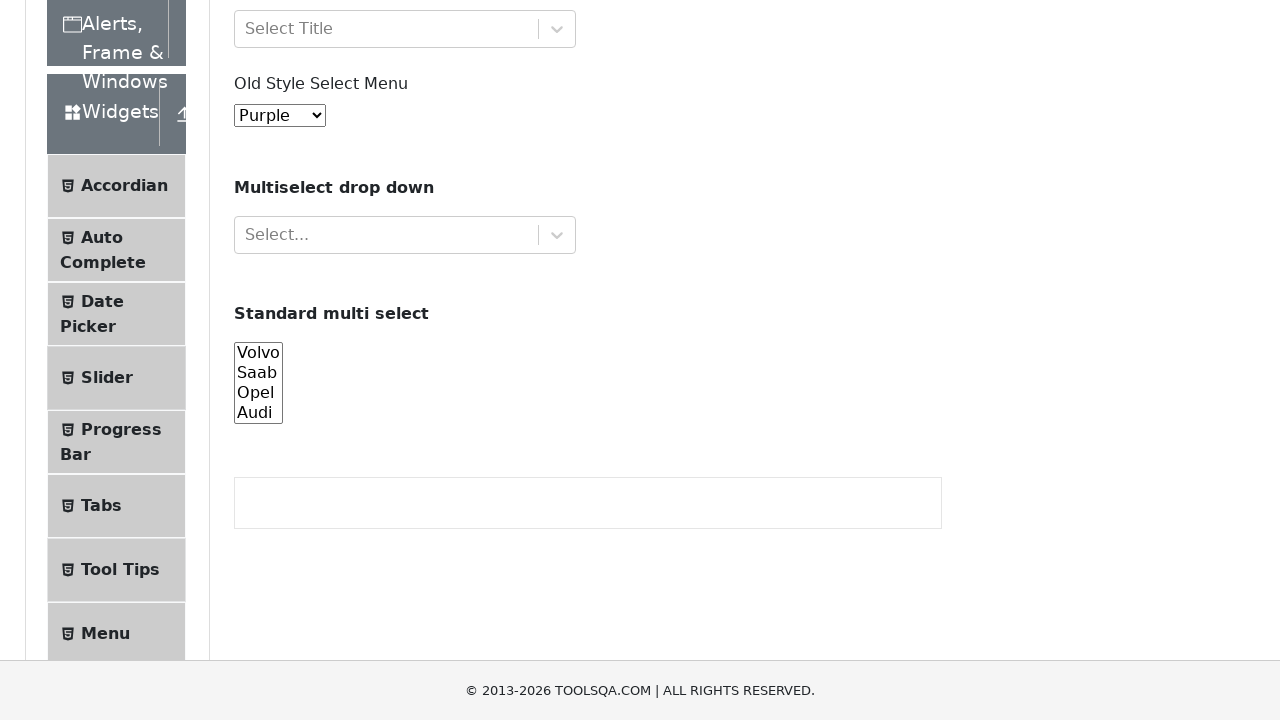

Selected Yellow option by visible text from old style select menu on #oldSelectMenu
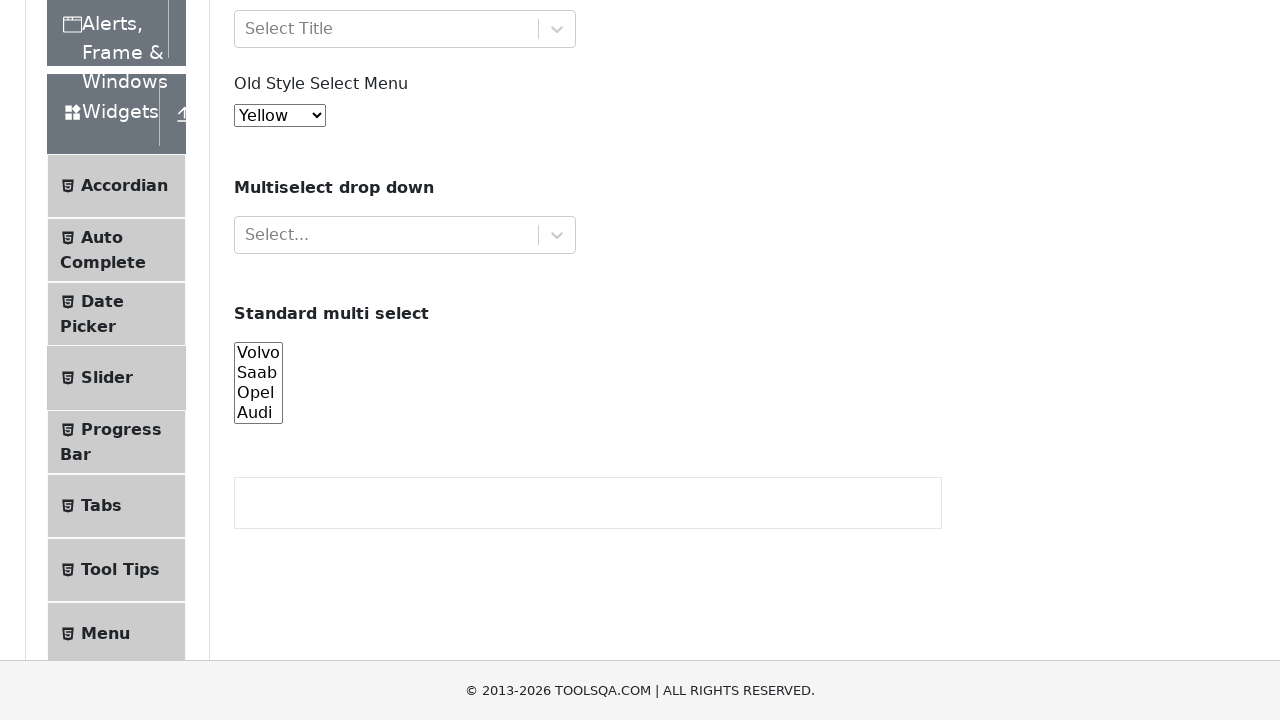

Selected option by value 5 (Black) from old style select menu on #oldSelectMenu
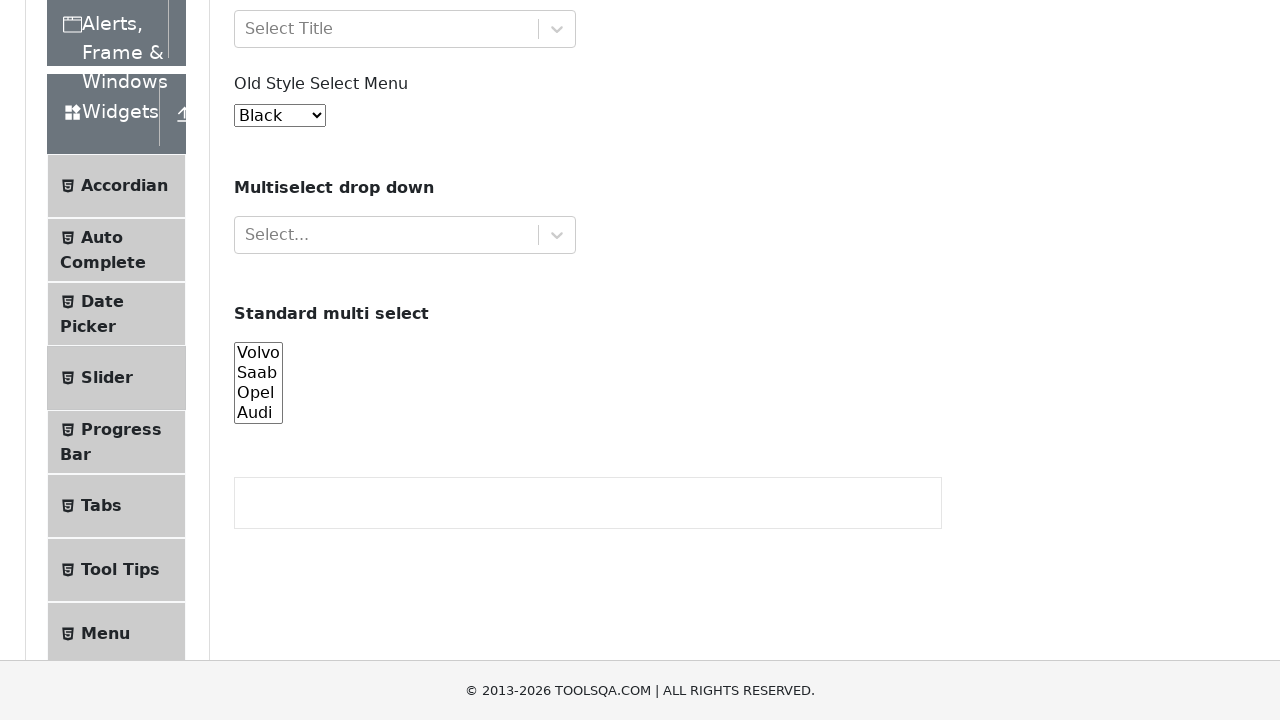

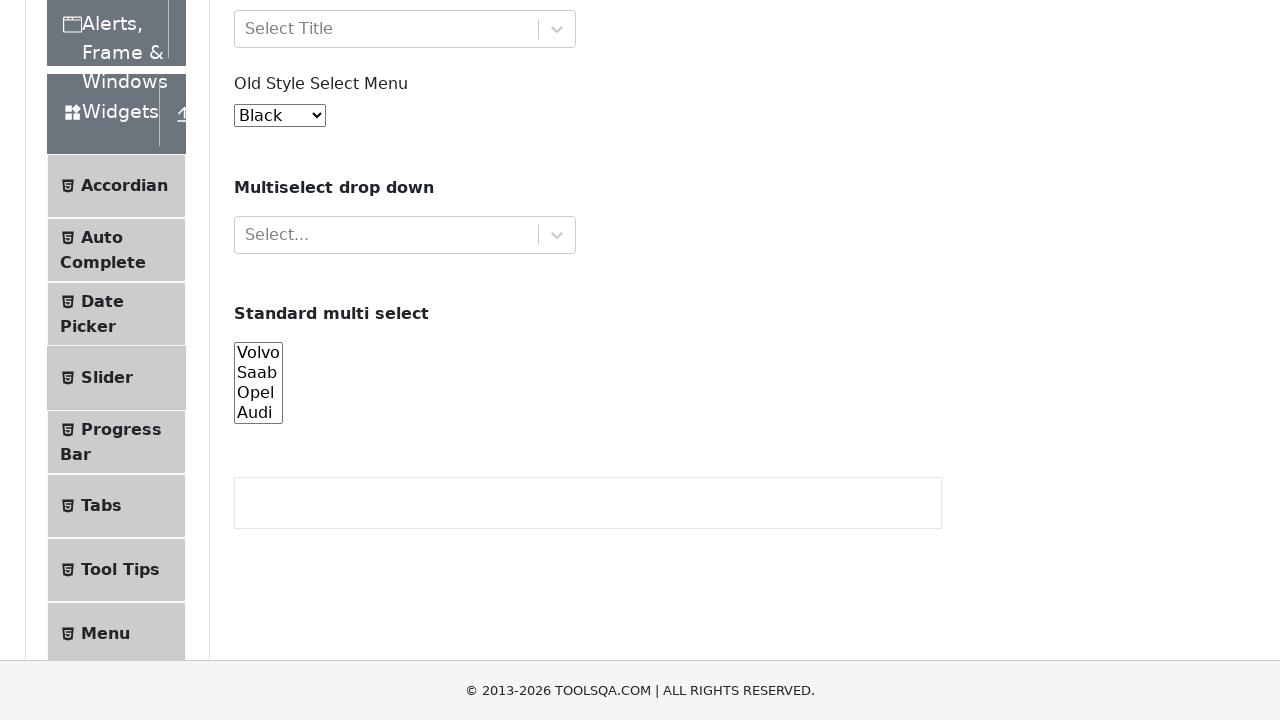